Tests a registration form by filling in first name, last name, and email fields, then submitting and verifying the success message

Starting URL: http://suninjuly.github.io/registration1.html

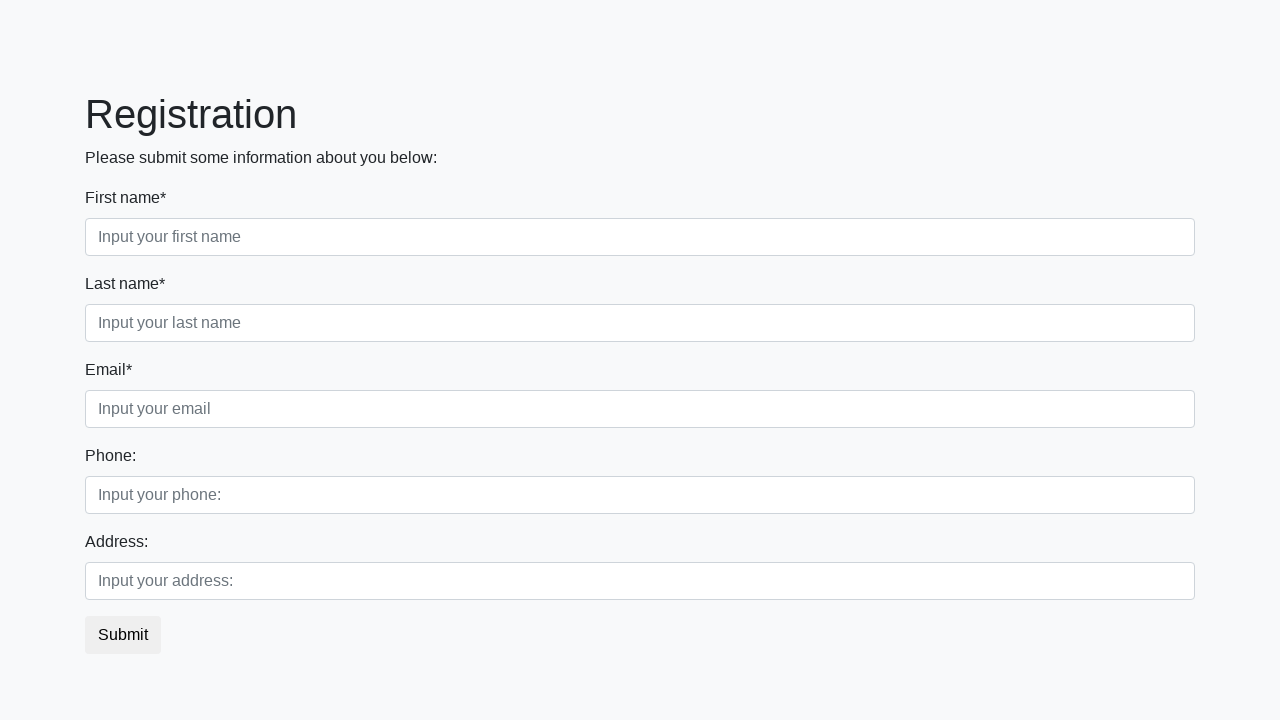

Filled first name field with 'Yevgenii' on [class=first_block] input.first
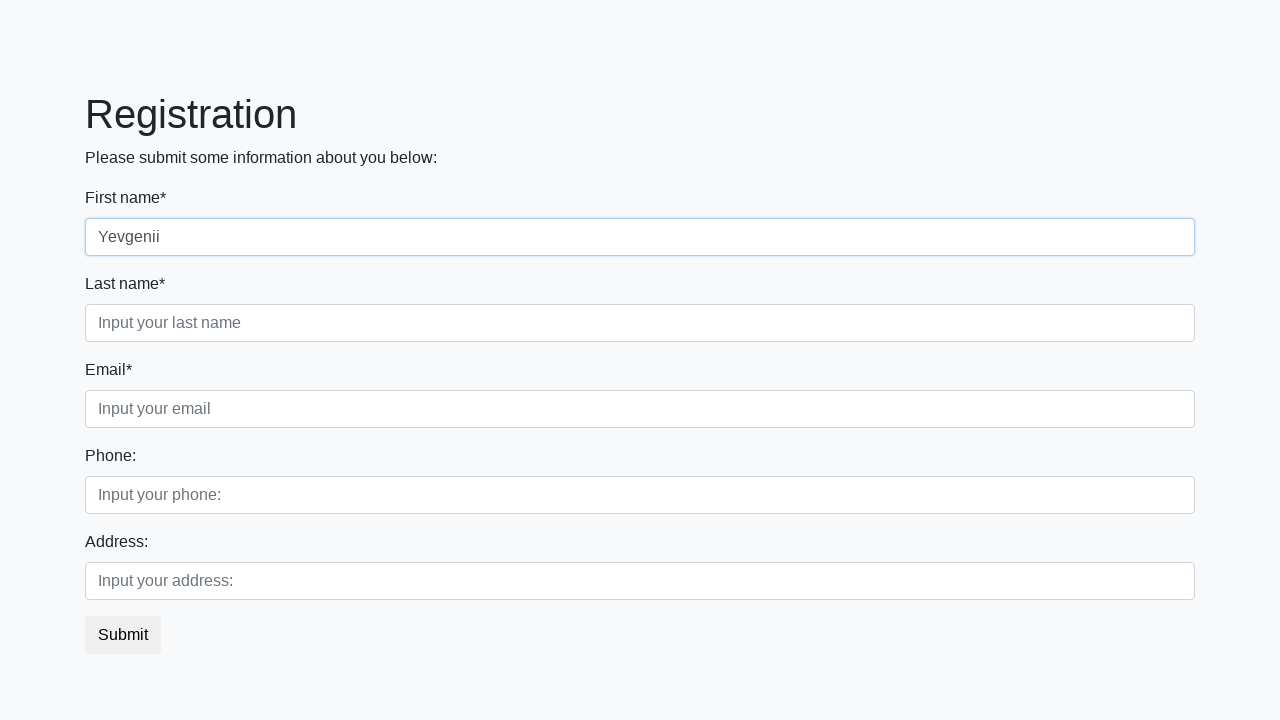

Filled last name field with 'Yevgenii' on [class=first_block] input.second
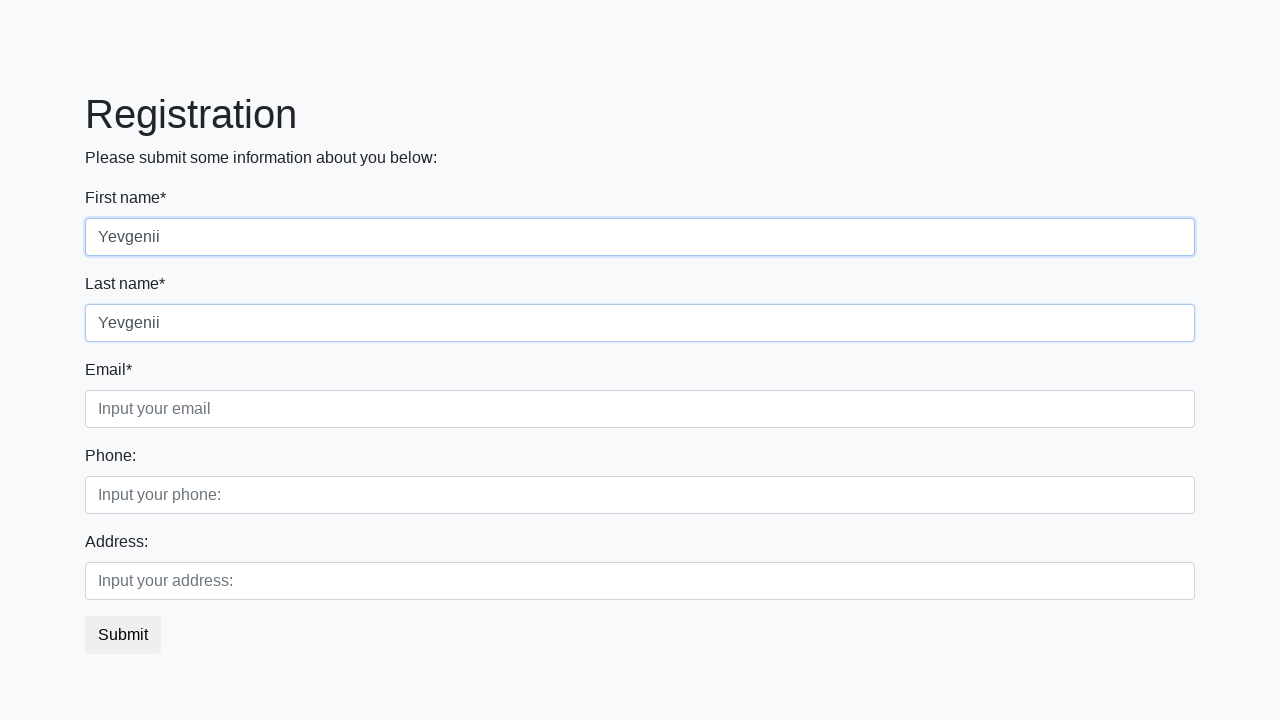

Filled email field with 'yevgenii@gmail.com' on [class=first_block] input.third
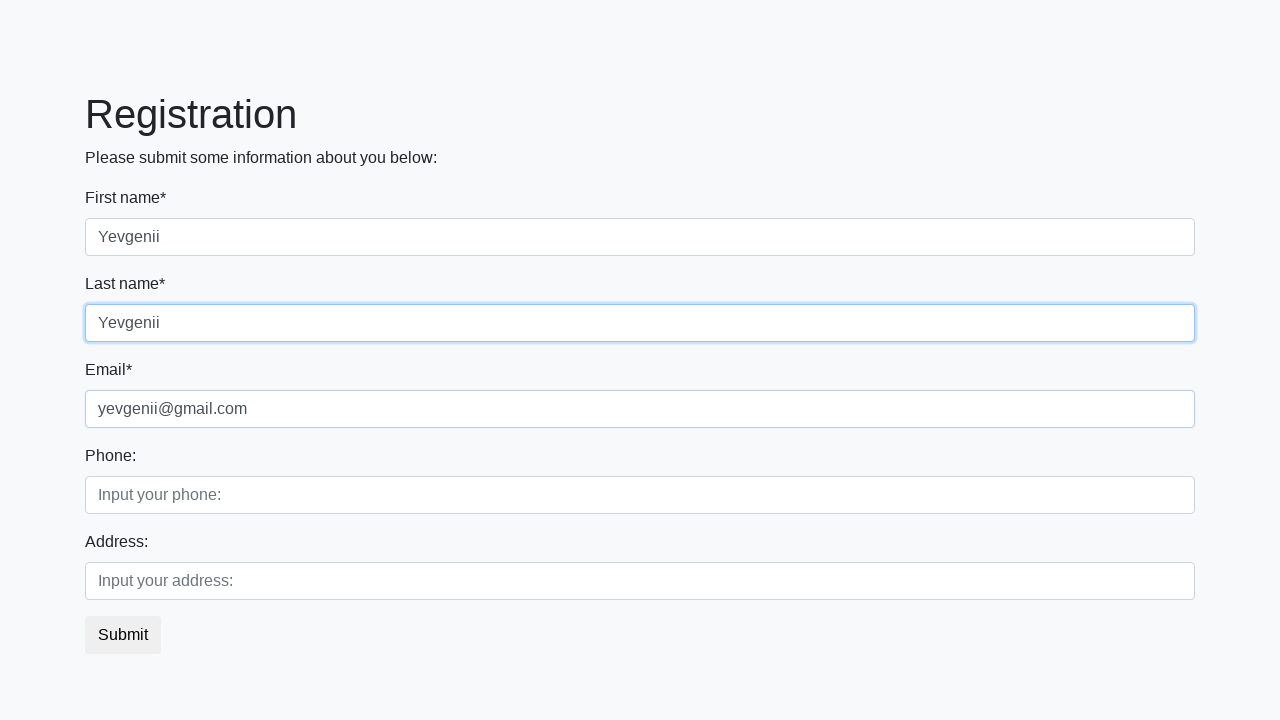

Clicked submit button to register at (123, 635) on button.btn
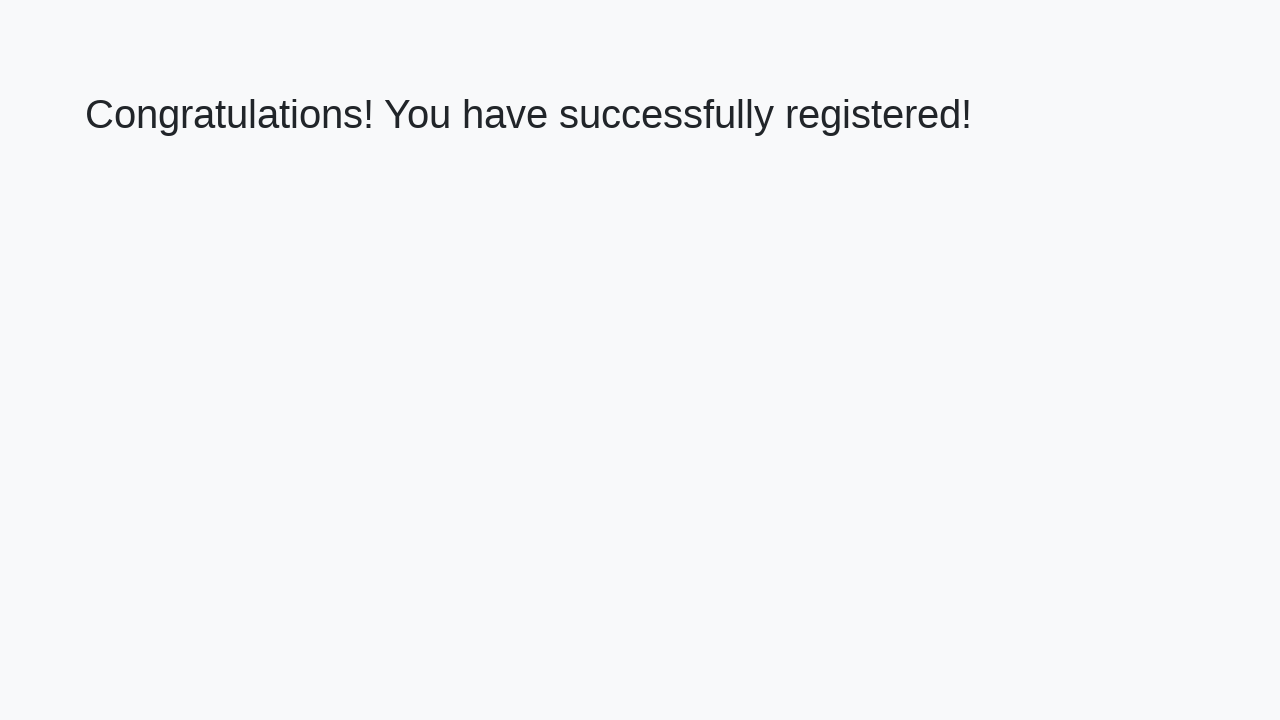

Success heading element loaded
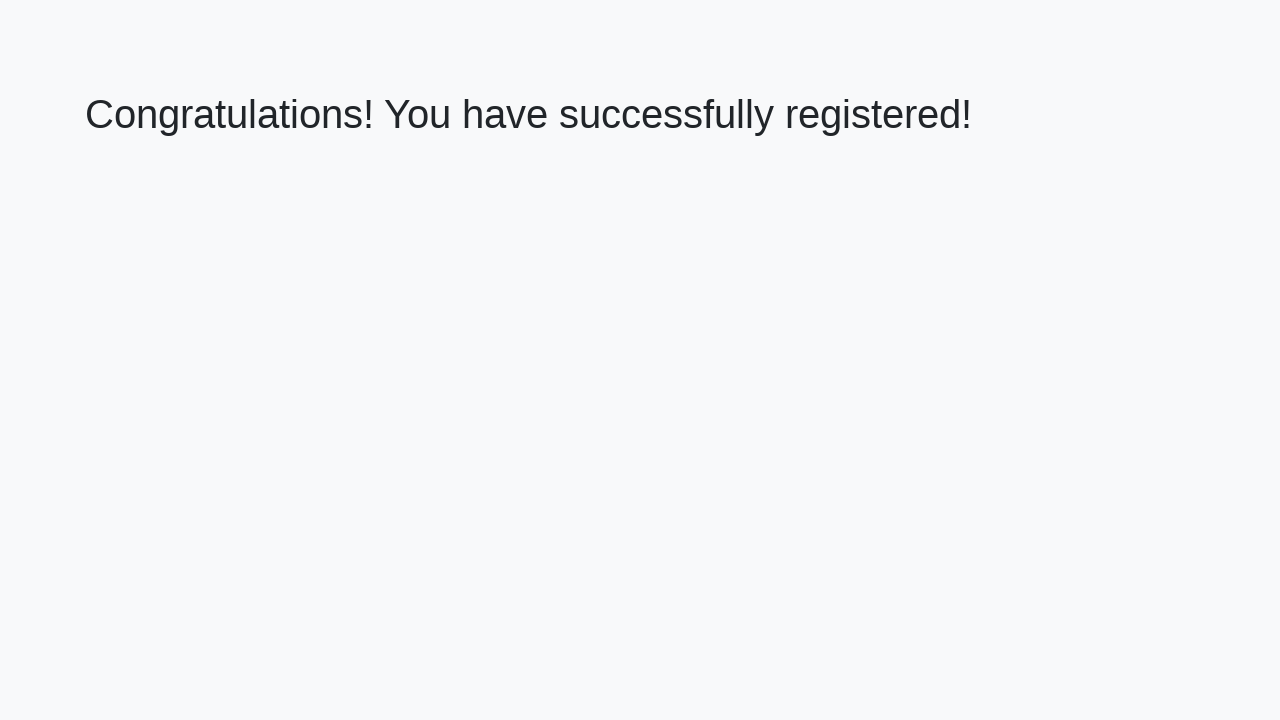

Verified success message: 'Congratulations! You have successfully registered!'
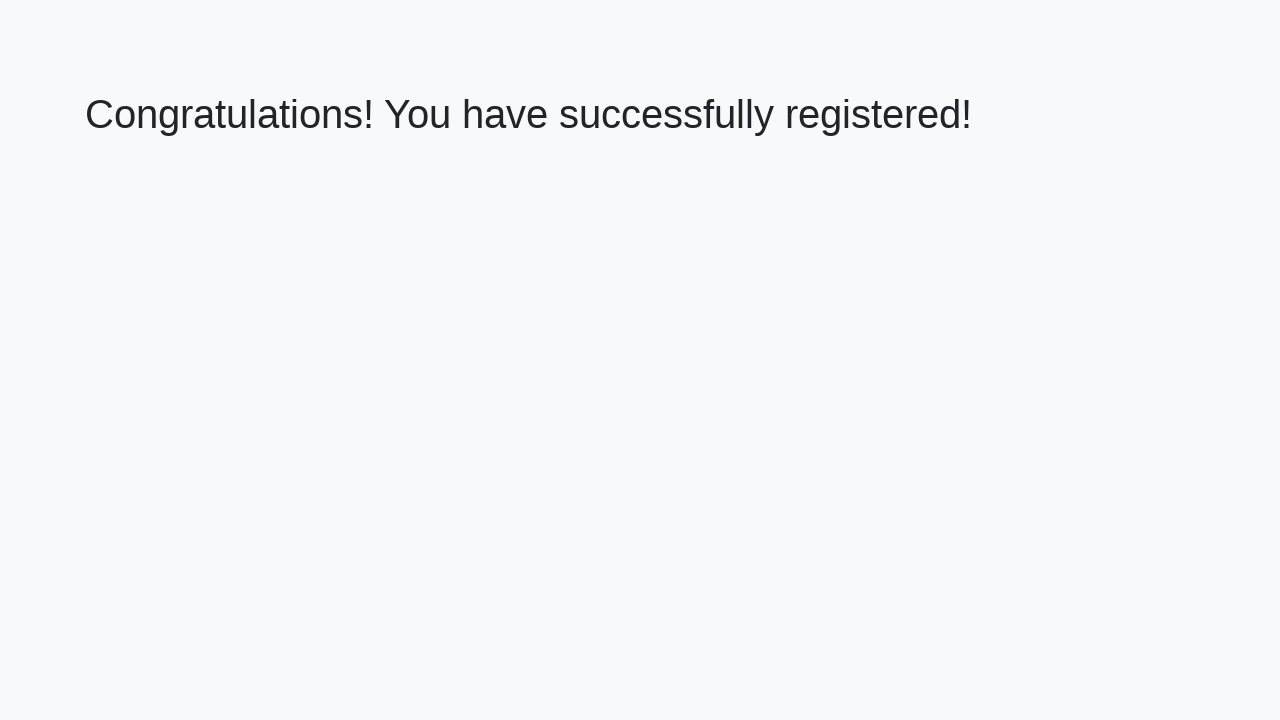

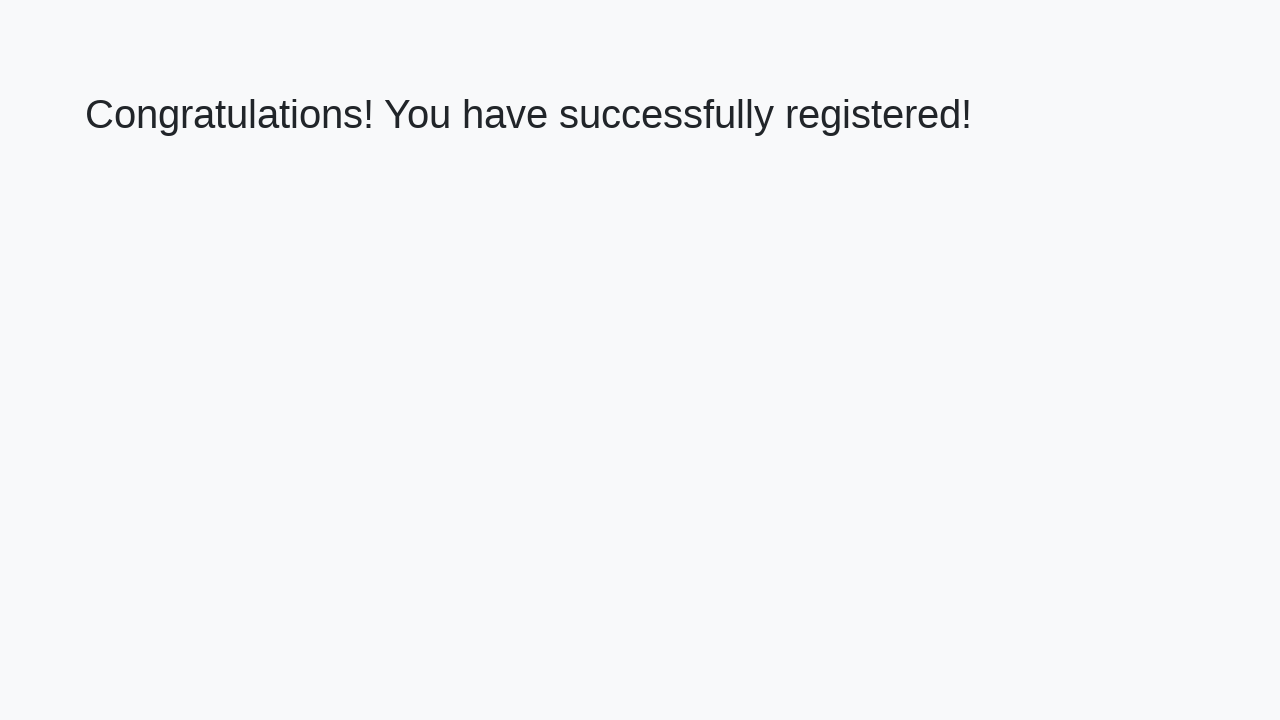